Tests dropdown menu functionality by hovering over the SwitchTo menu item and verifying that dropdown options are displayed

Starting URL: http://demo.automationtesting.in/Register.html

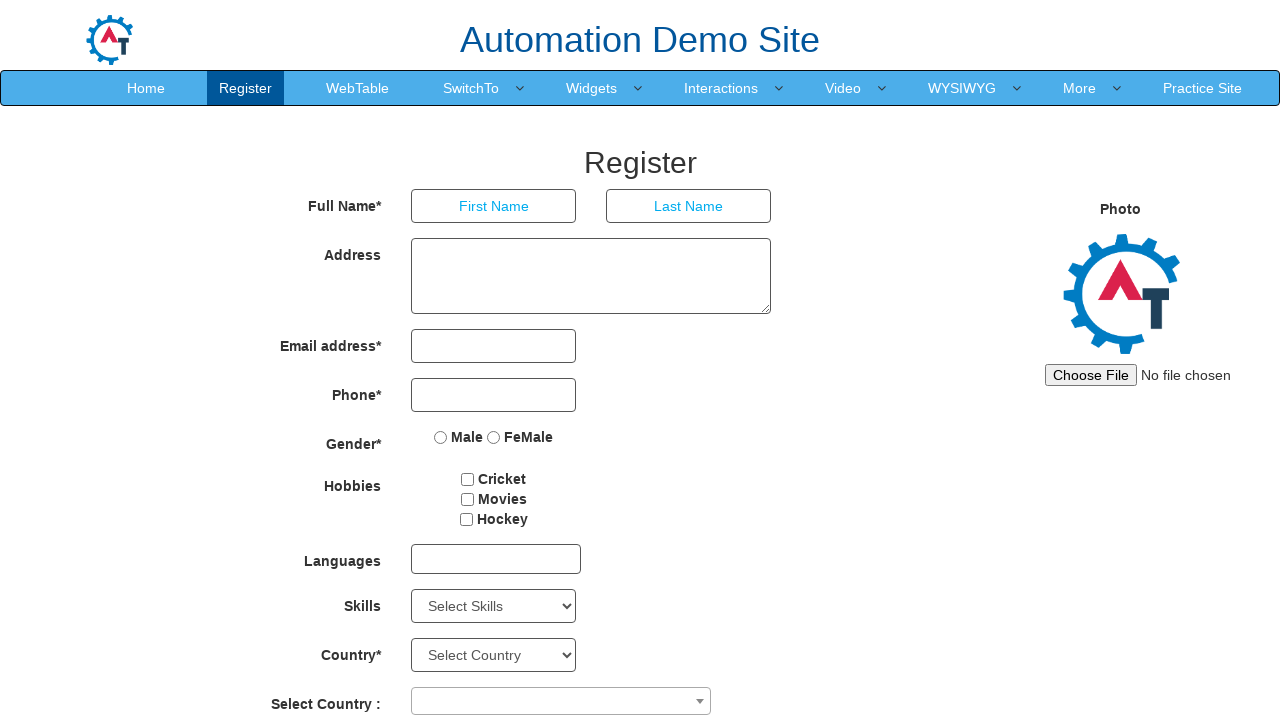

Hovered over SwitchTo menu item at (471, 88) on xpath=//a[.='SwitchTo']
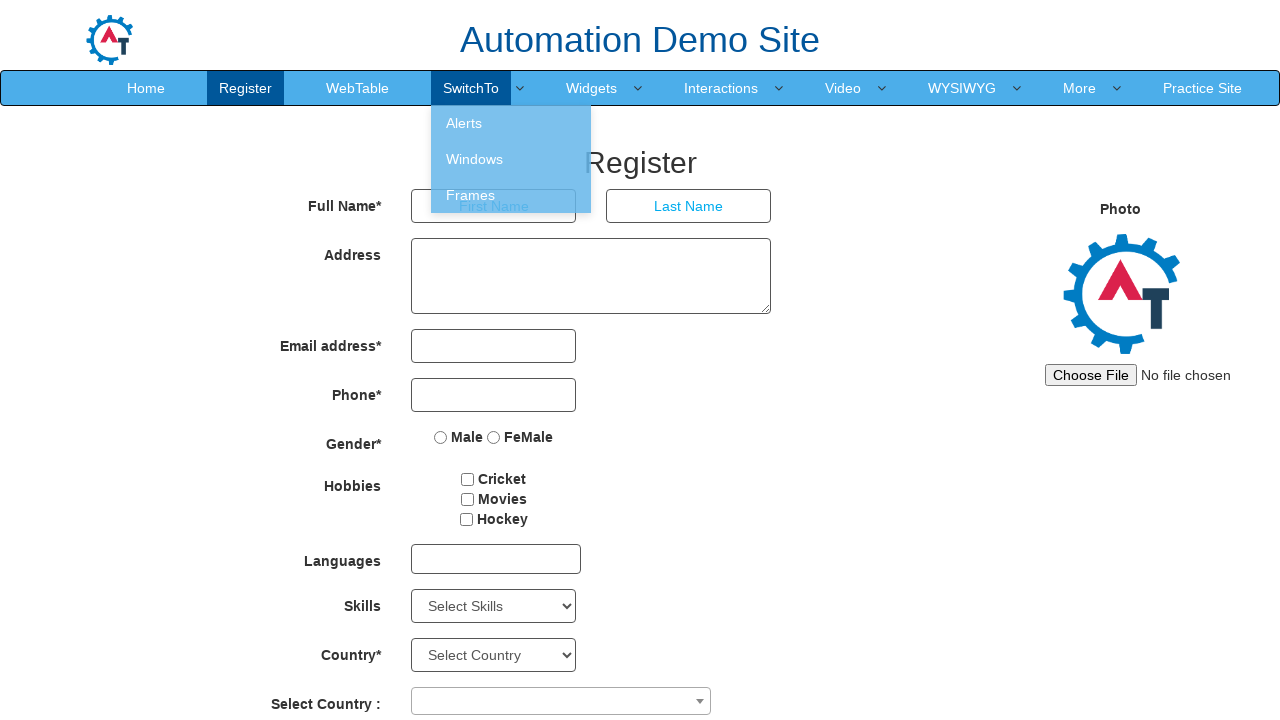

Dropdown menu items became visible
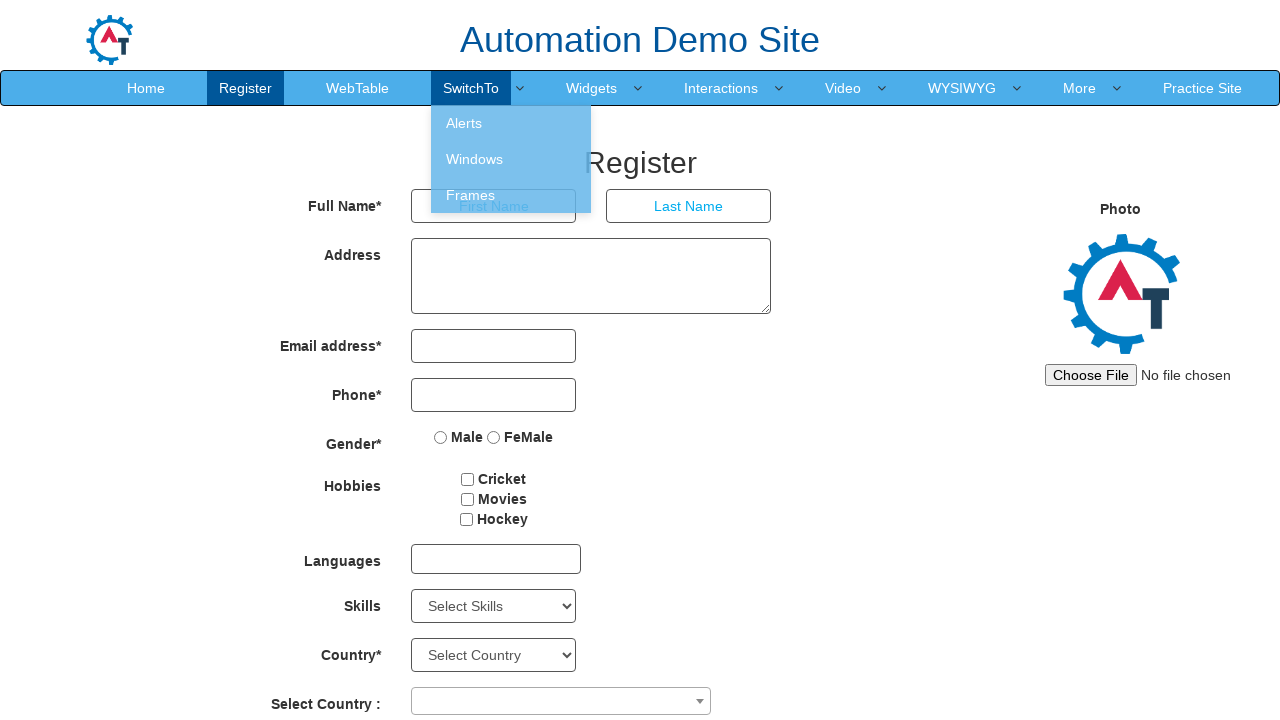

Retrieved all dropdown menu options
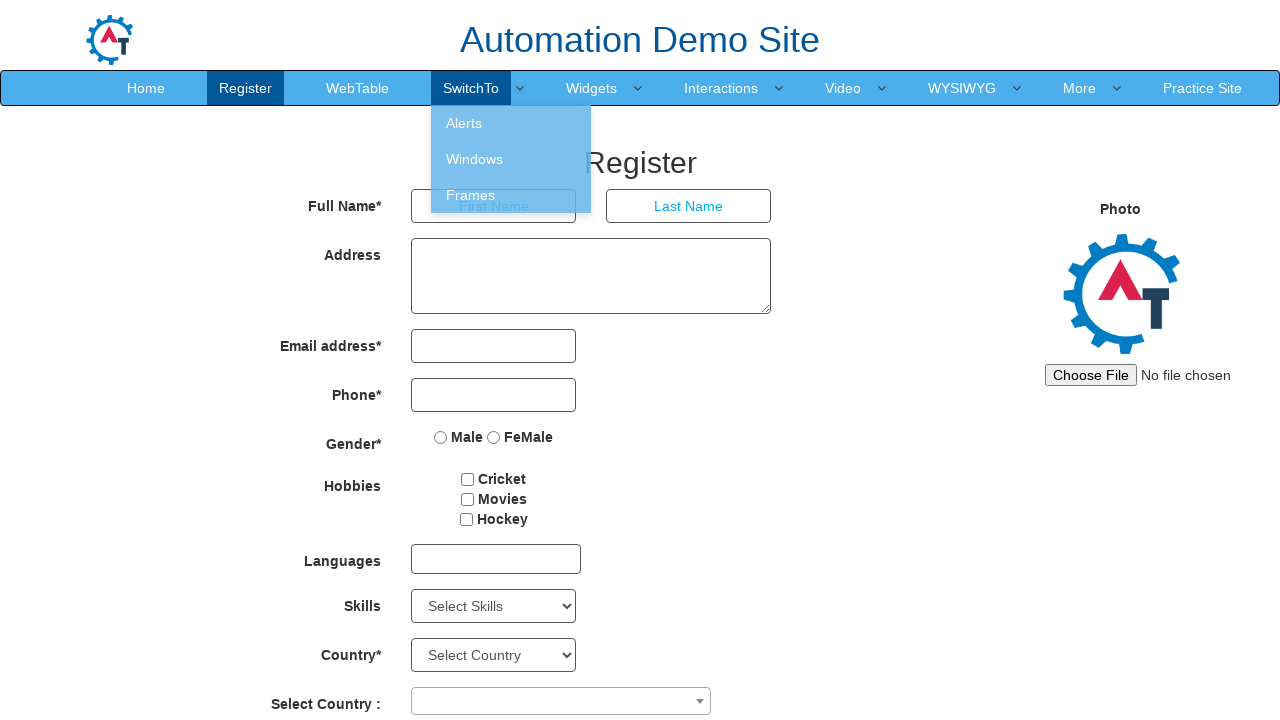

Verified dropdown menu contains 3 options
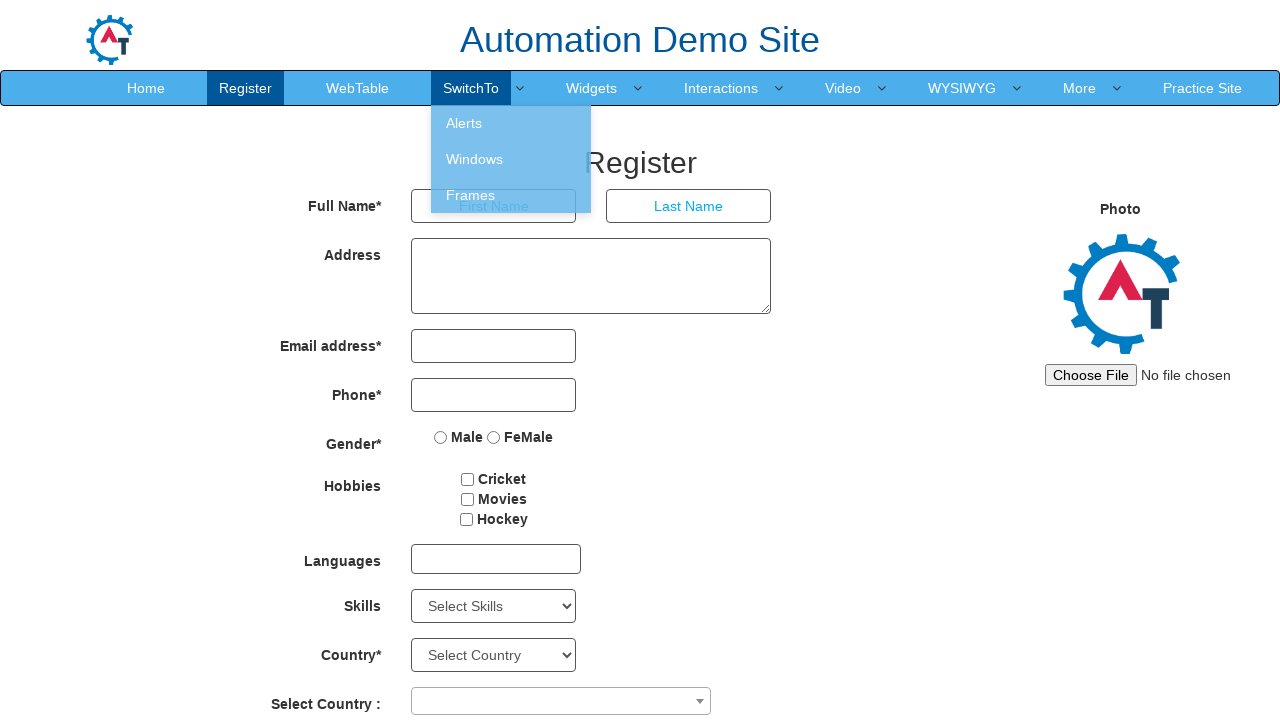

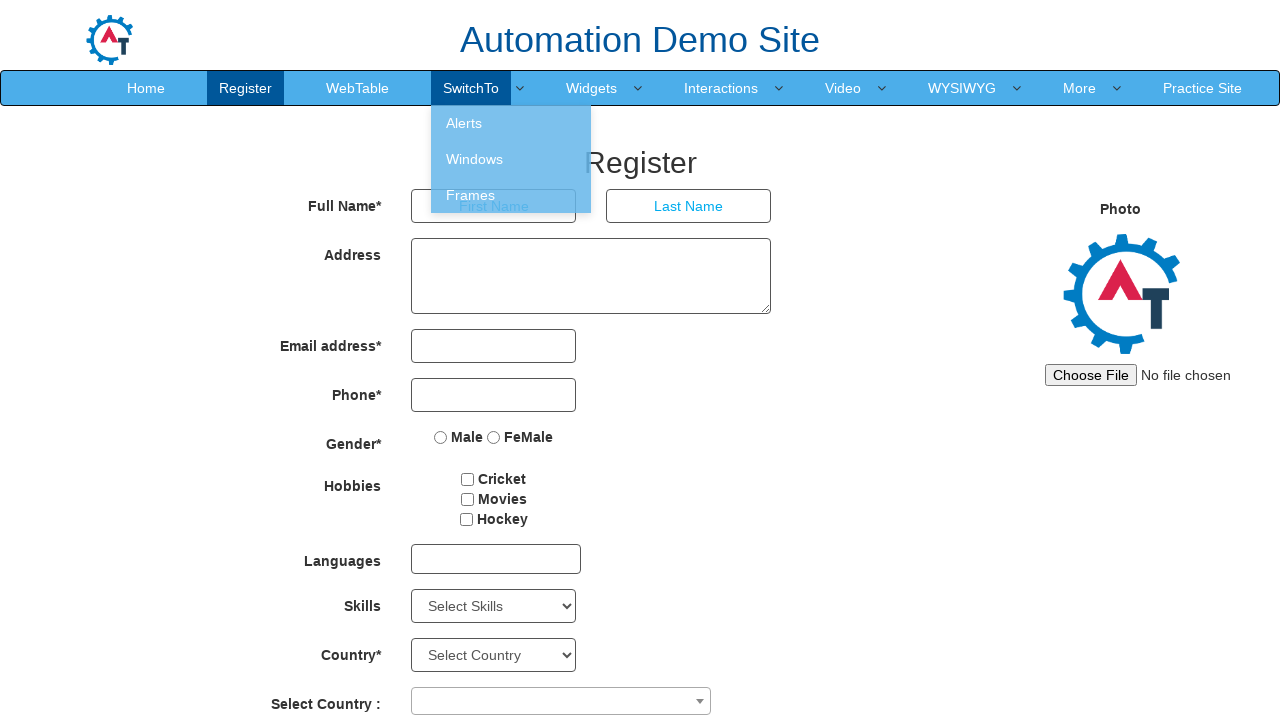